Tests various label-based locator methods by interacting with radio buttons and checkboxes on the Radio Buttons practice page.

Starting URL: https://practice.expandtesting.com/

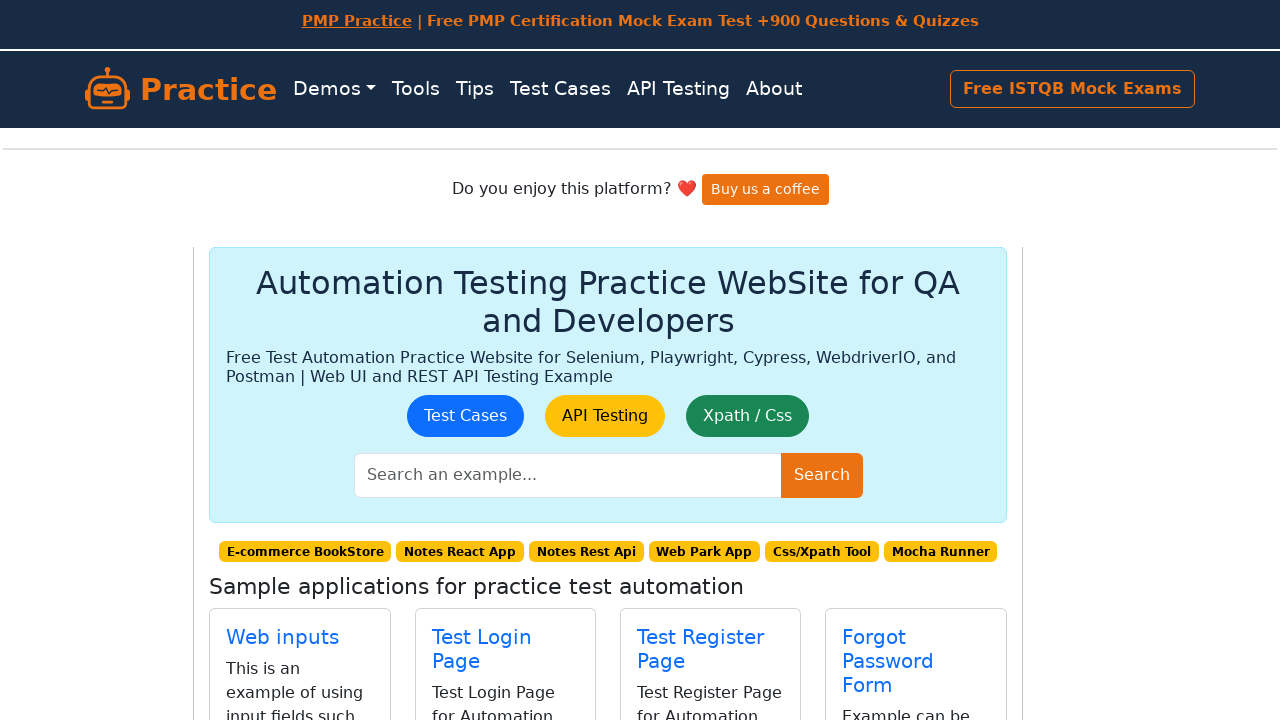

Clicked on Radio Buttons link at (502, 400) on text="Radio Buttons"
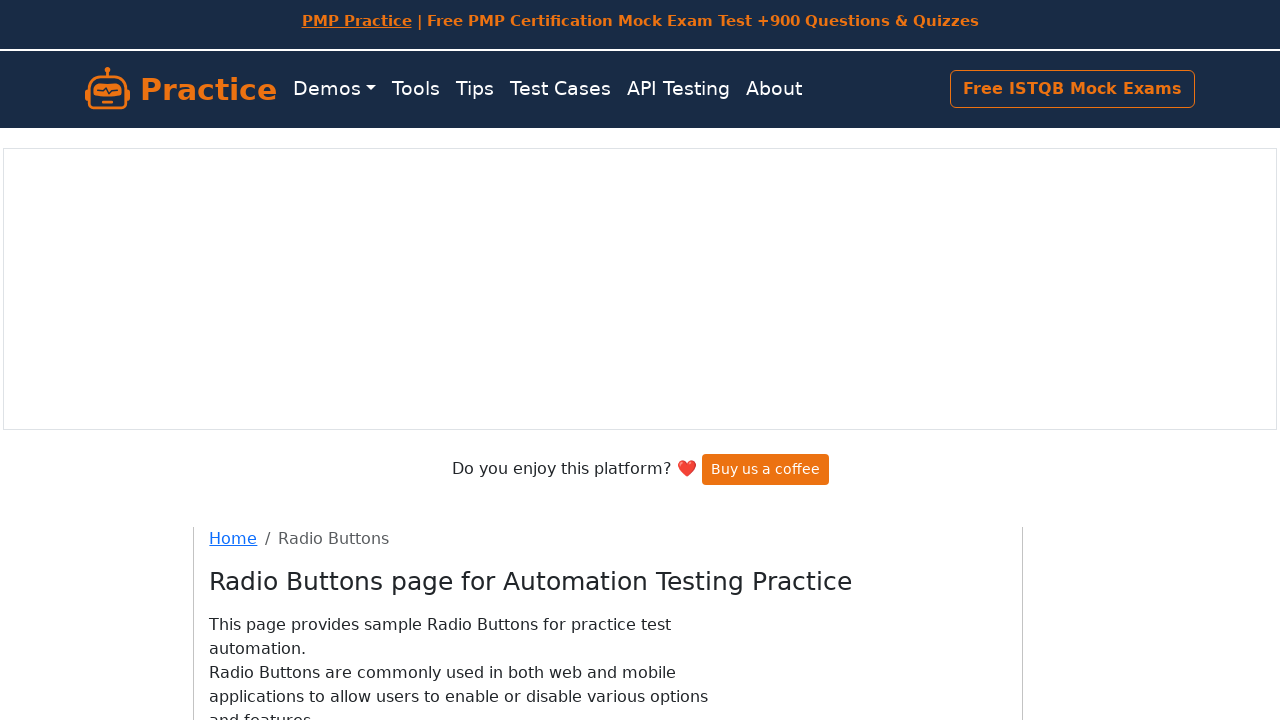

Clicked on black input directly at (250, 408) on input#black
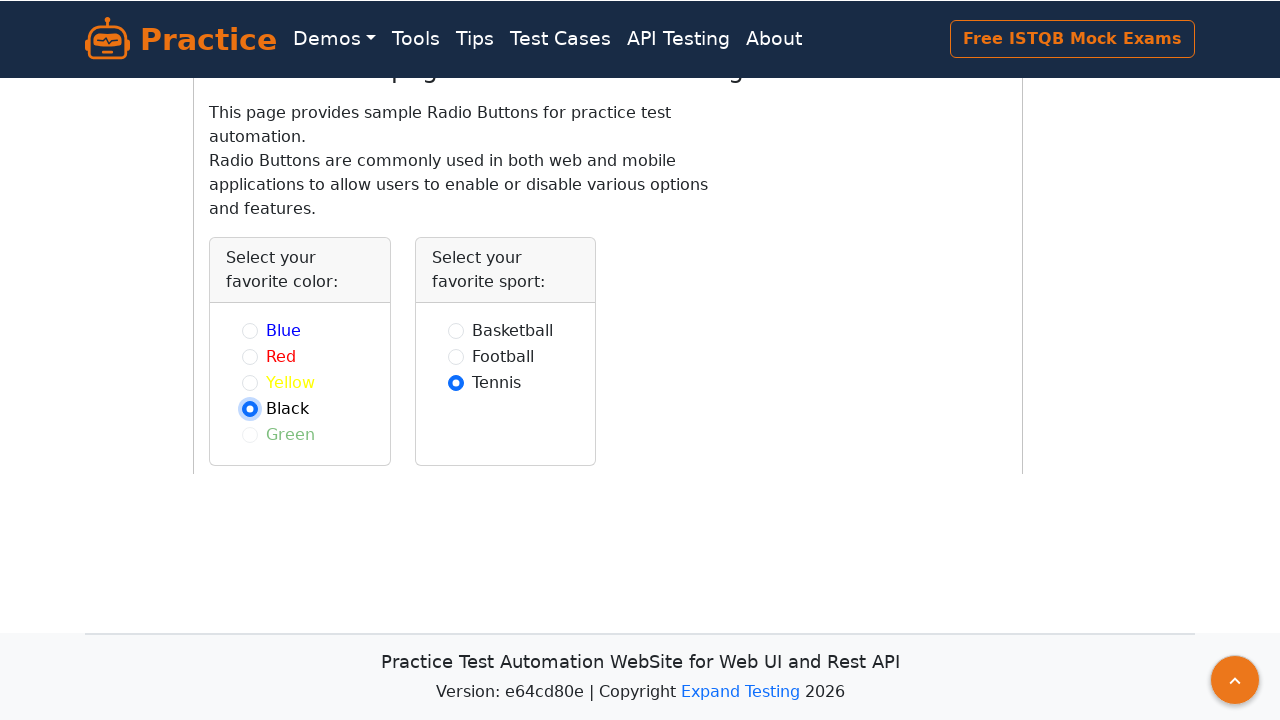

Clicked on Red label at (250, 356) on internal:label="Red"i
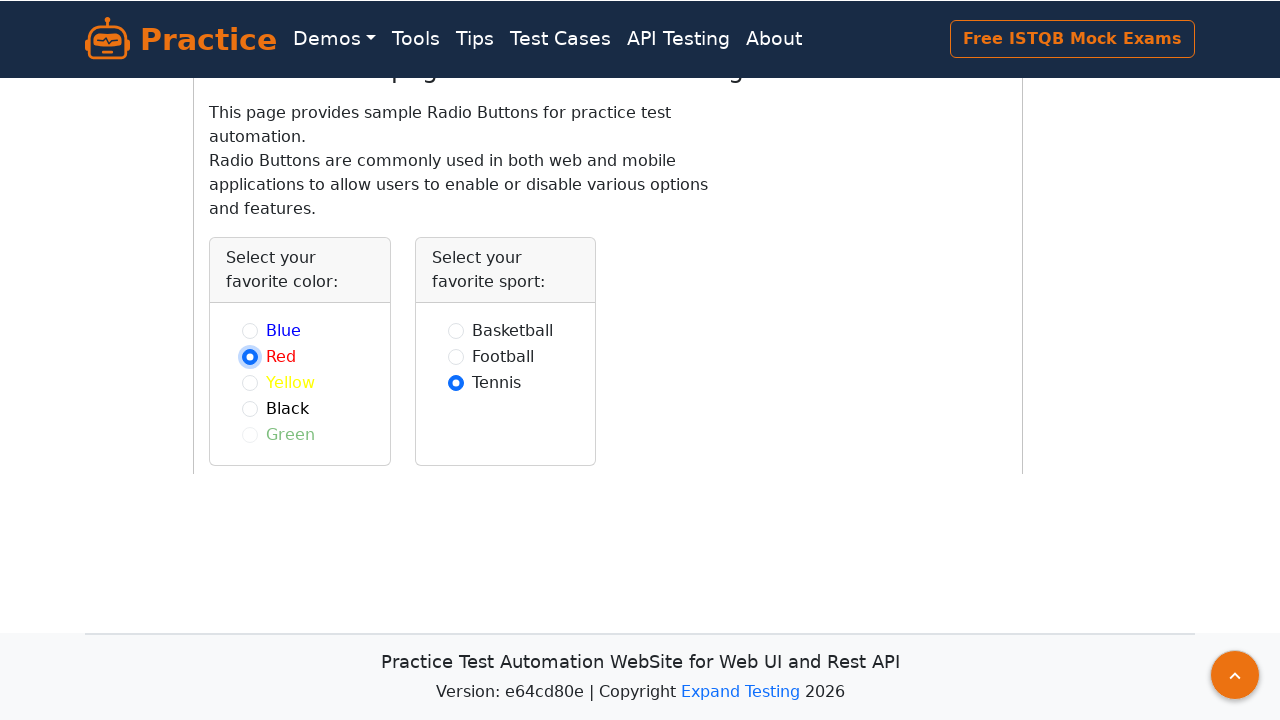

Checked Basketball option at (456, 474) on internal:label="Basketball"i
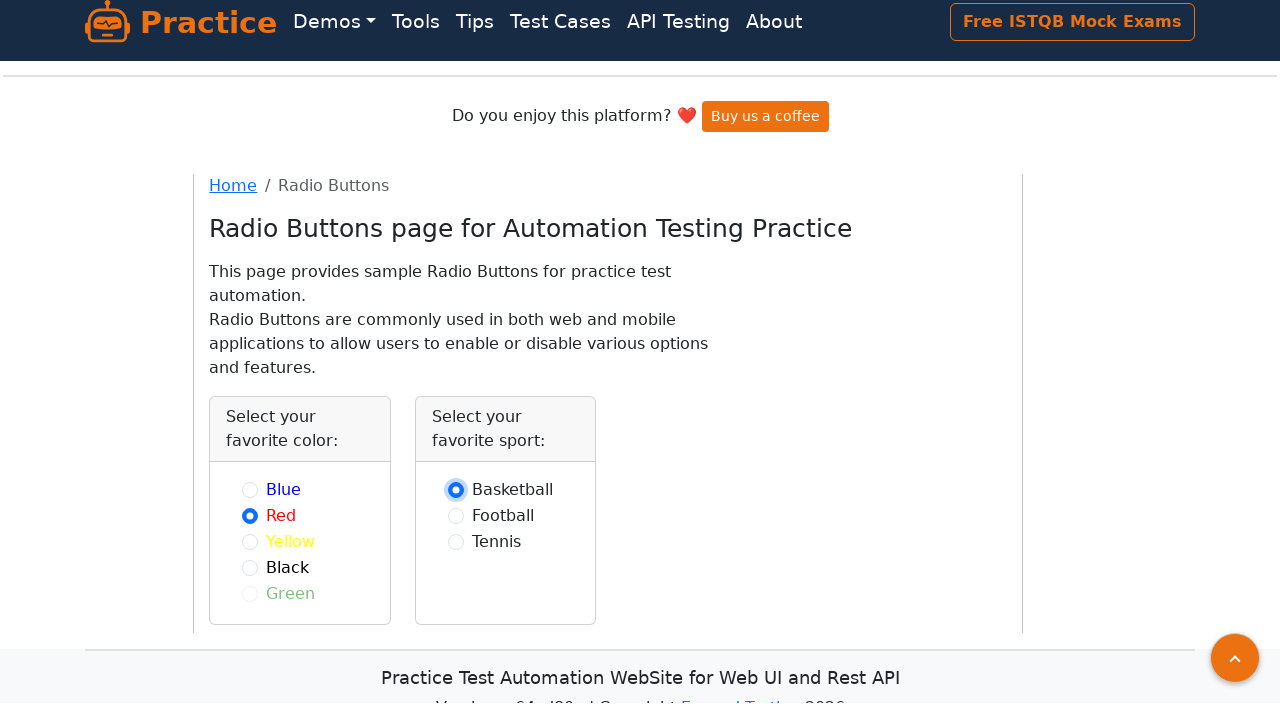

Clicked on Black label at (250, 640) on internal:label="Black"i
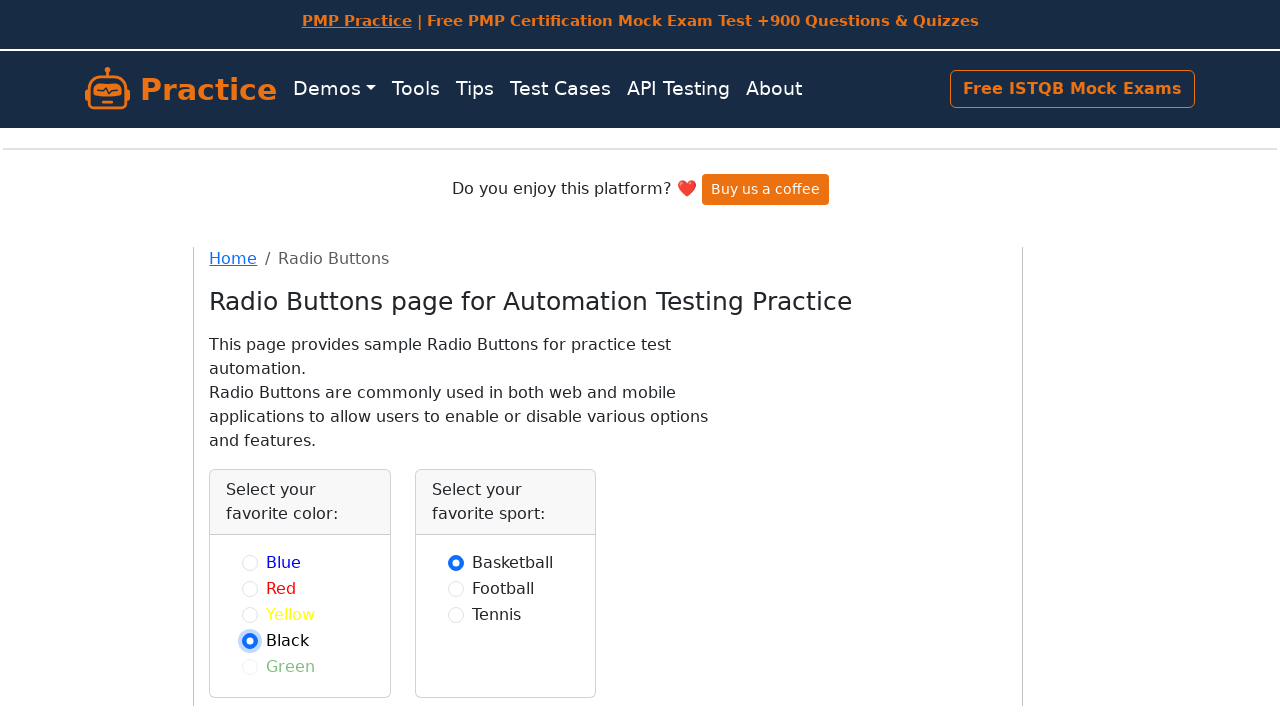

Clicked on Football label at (456, 588) on internal:label="Football"i
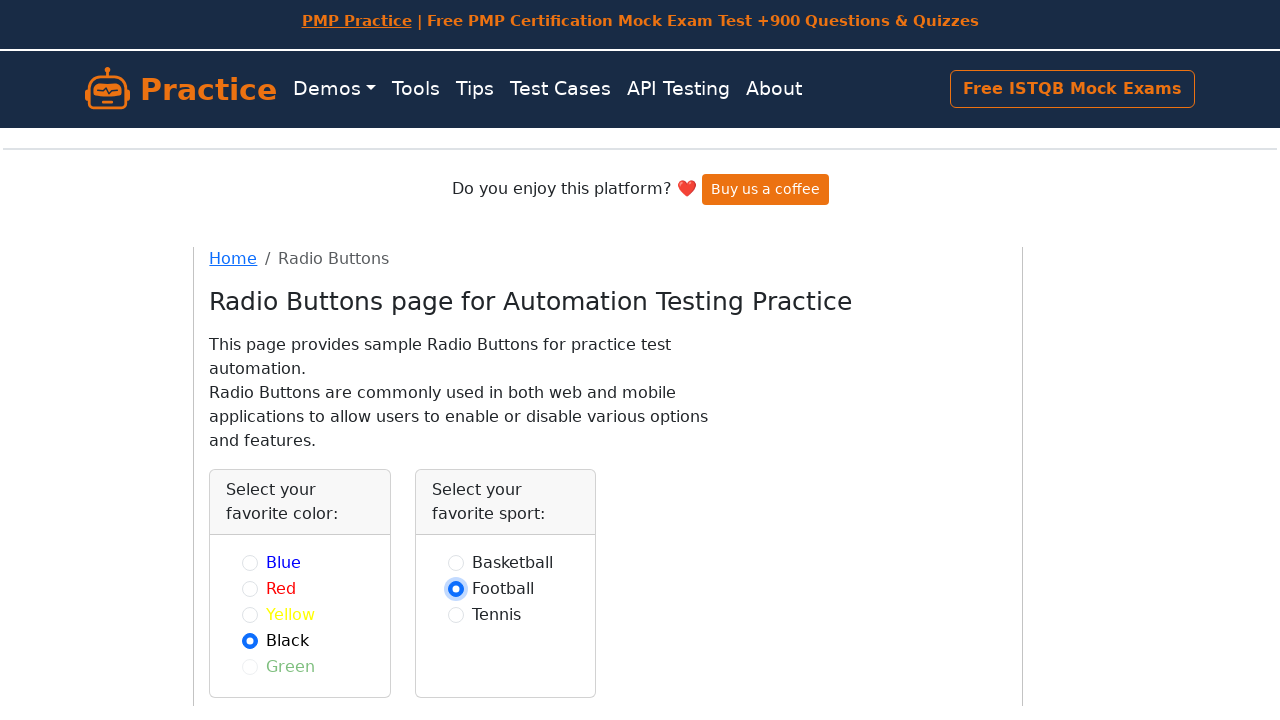

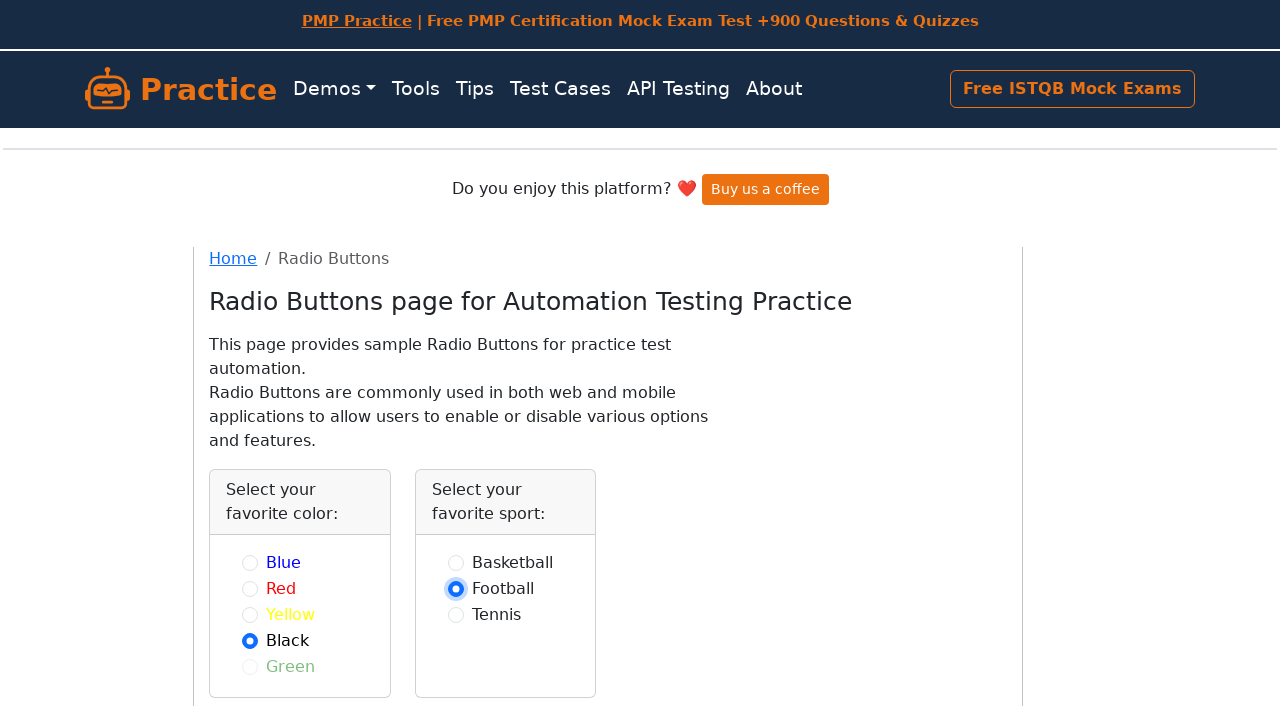